Tests browser window position manipulation by getting the current window position, setting a new position, and verifying the change

Starting URL: http://demo.automationtesting.in/Windows.html

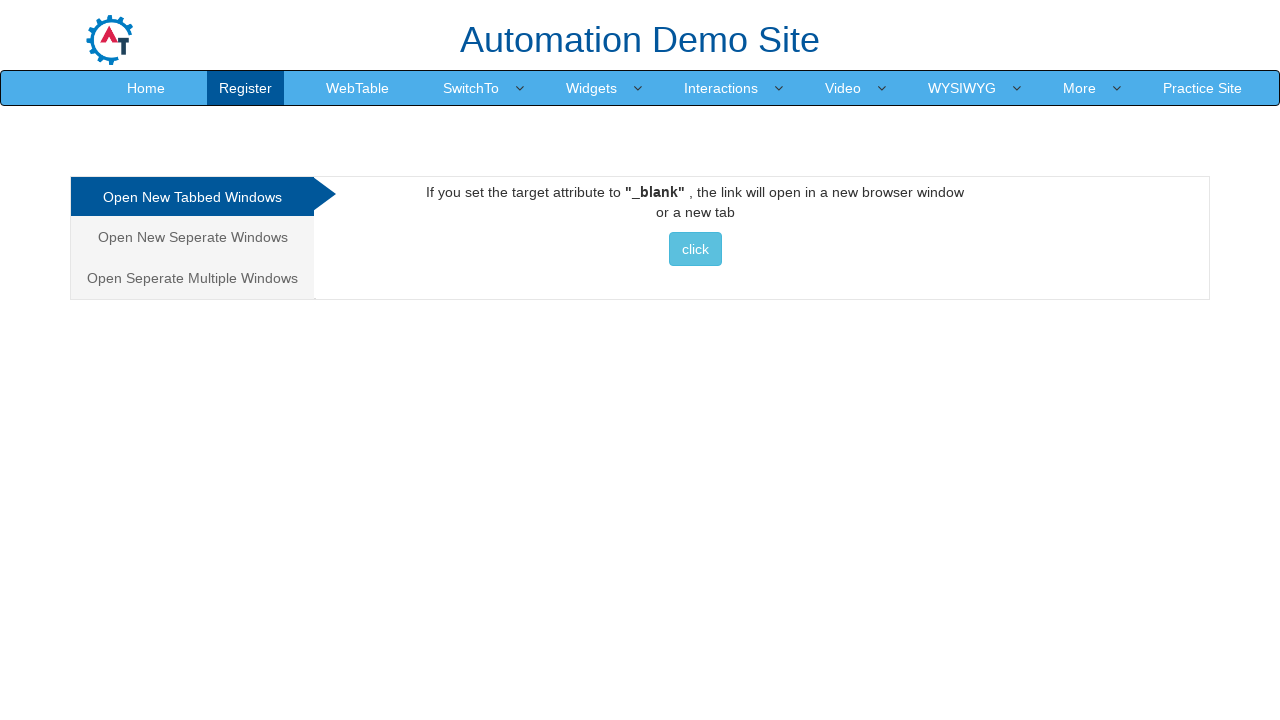

Retrieved initial viewport size
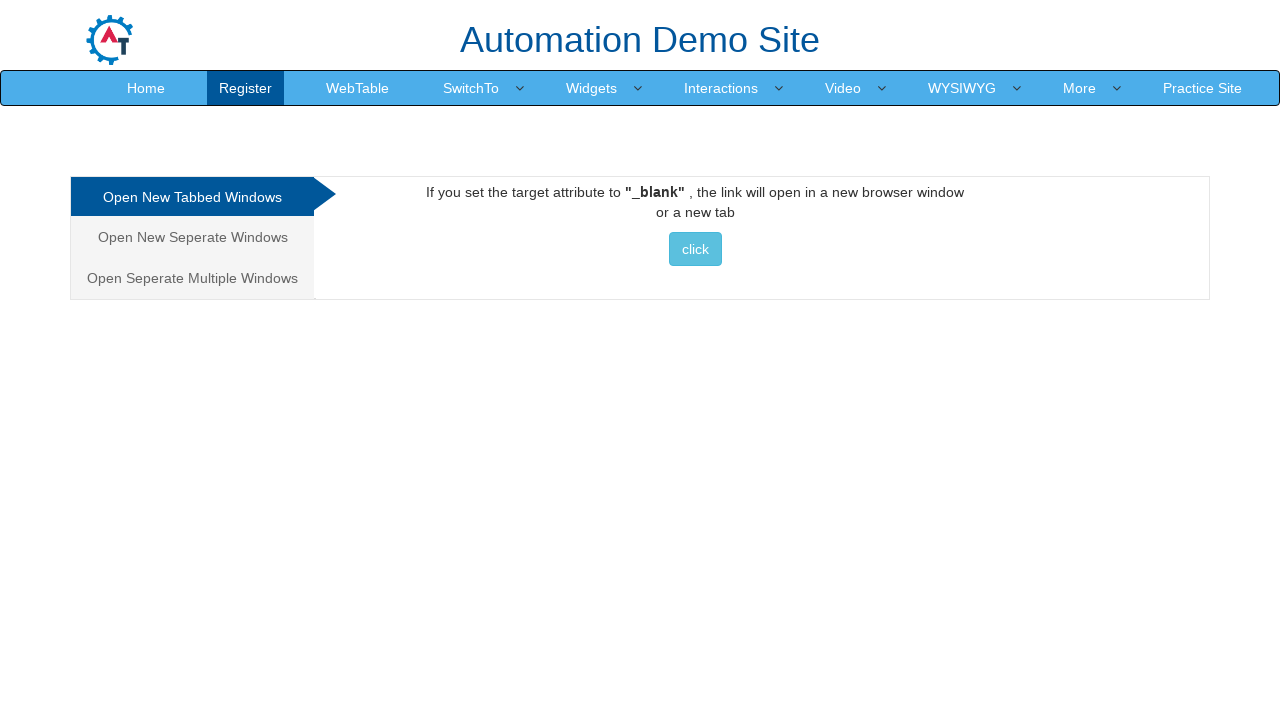

Set viewport size to 800x600
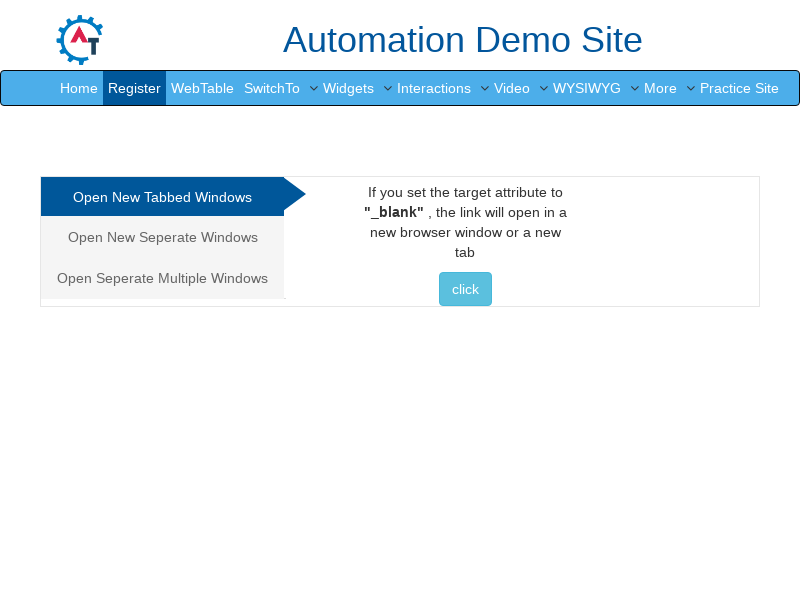

Waited 1 second for page to adjust to new viewport
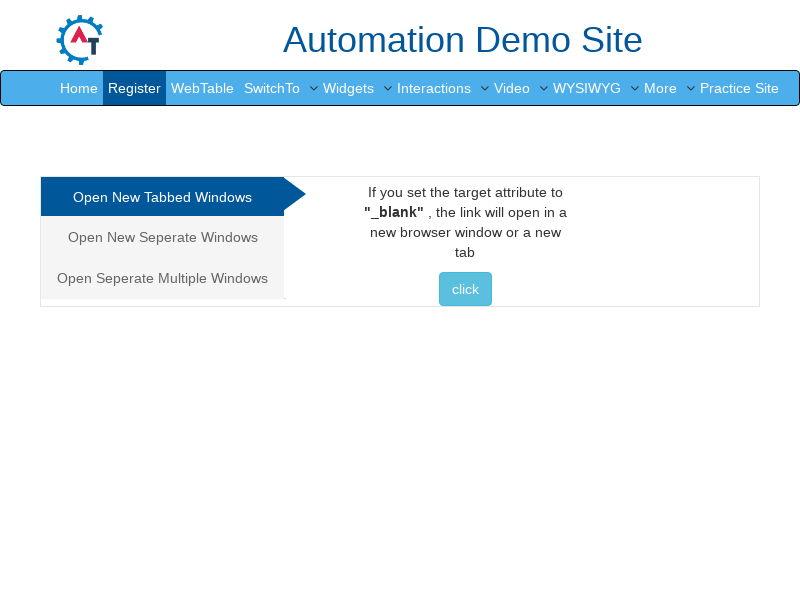

Retrieved new viewport size to verify the change
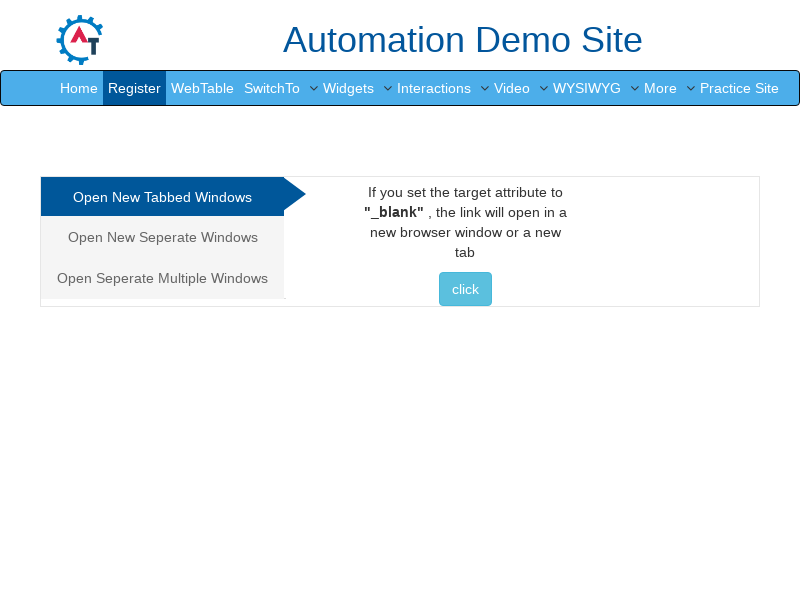

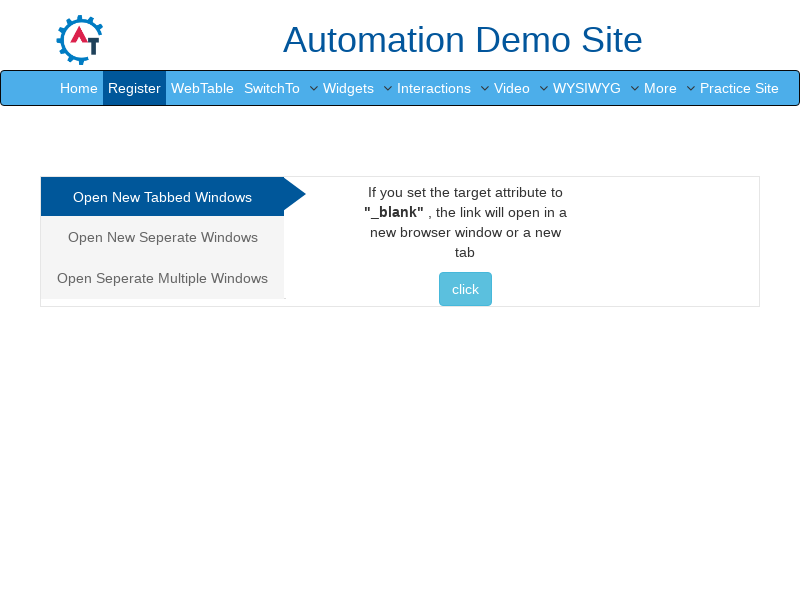